Tests double-click functionality on a button and verifies the confirmation message appears

Starting URL: http://www.plus2net.com/javascript_tutorial/ondblclick-demo.php

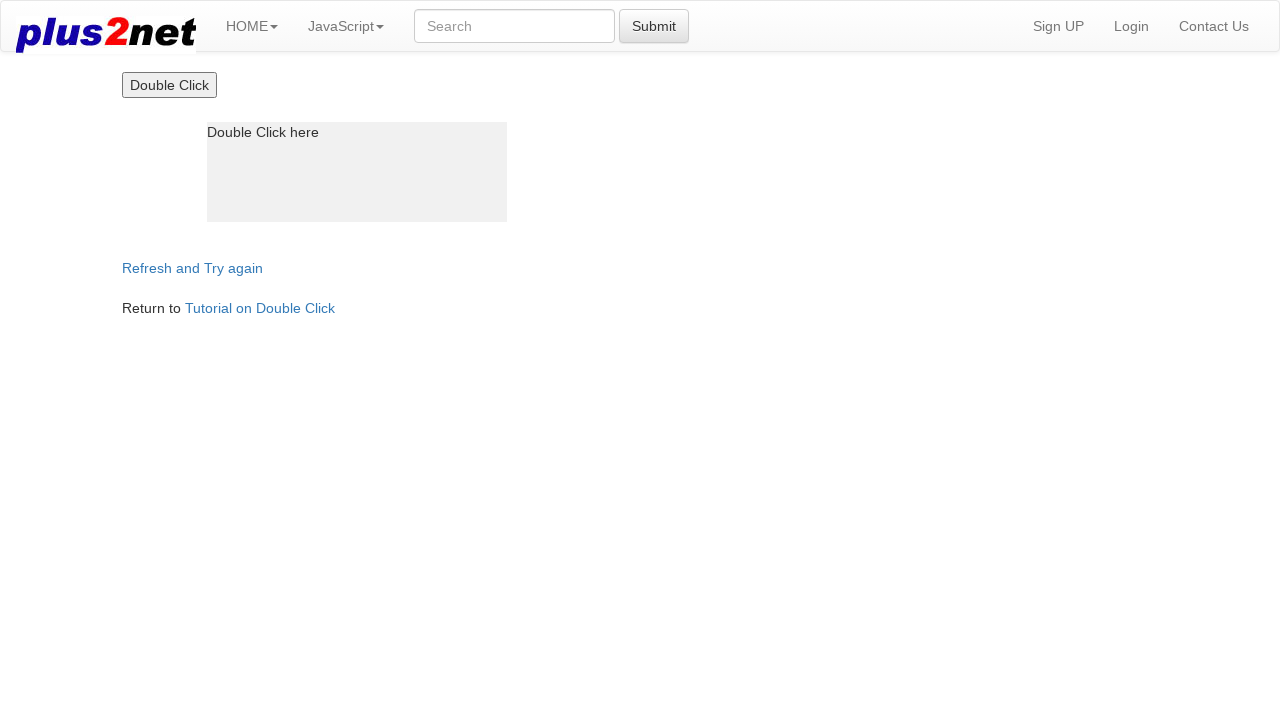

Navigated to double-click demo page
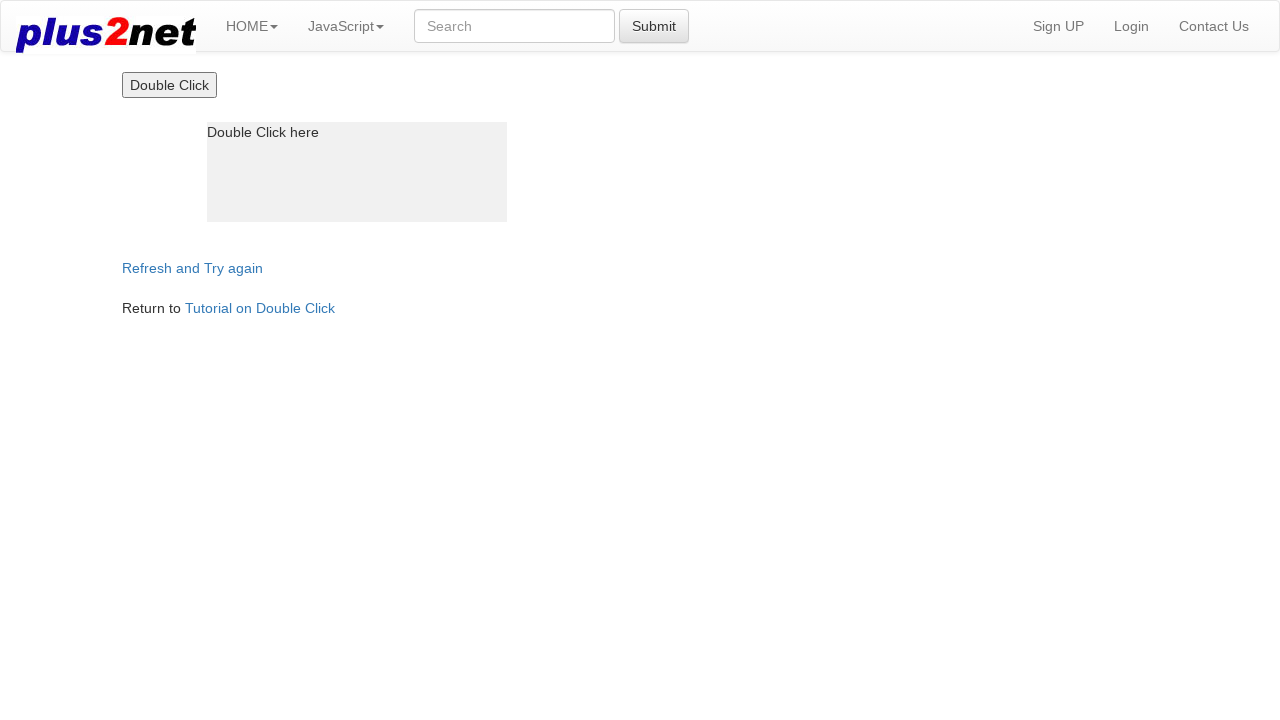

Located the double-click button
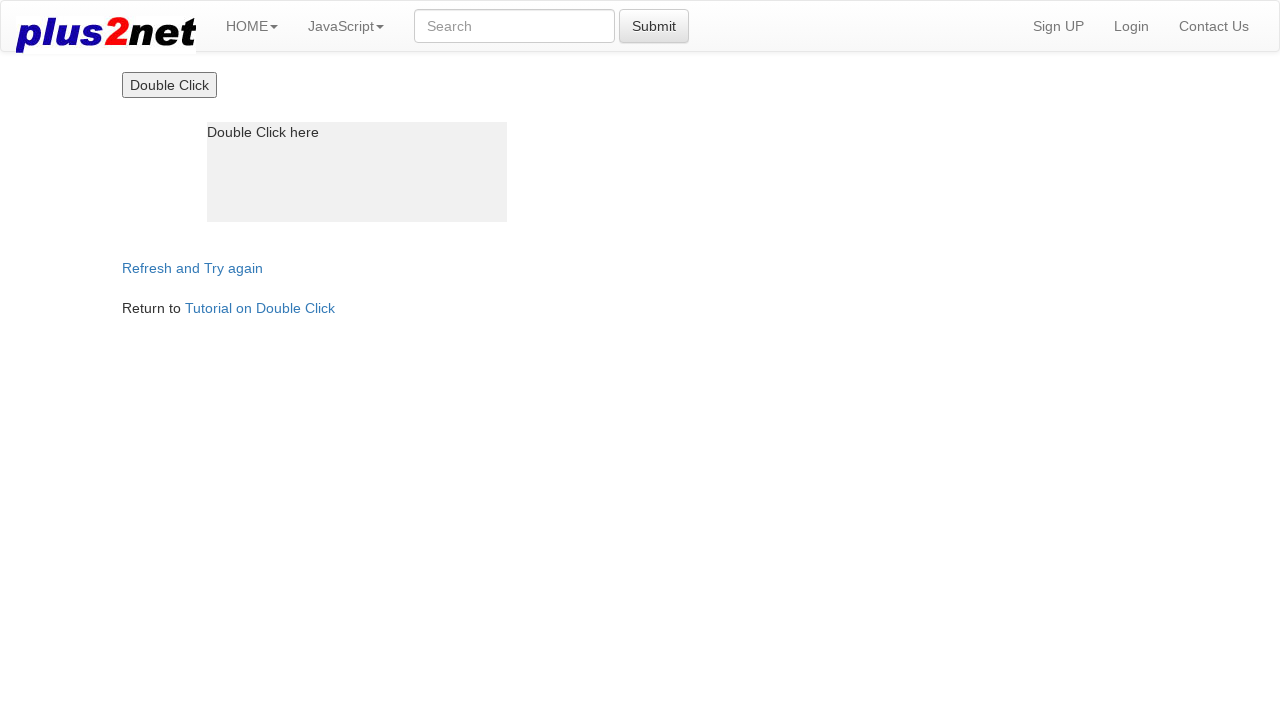

Double-clicked the button at (169, 85) on xpath=//input[contains(@value,'Double')]
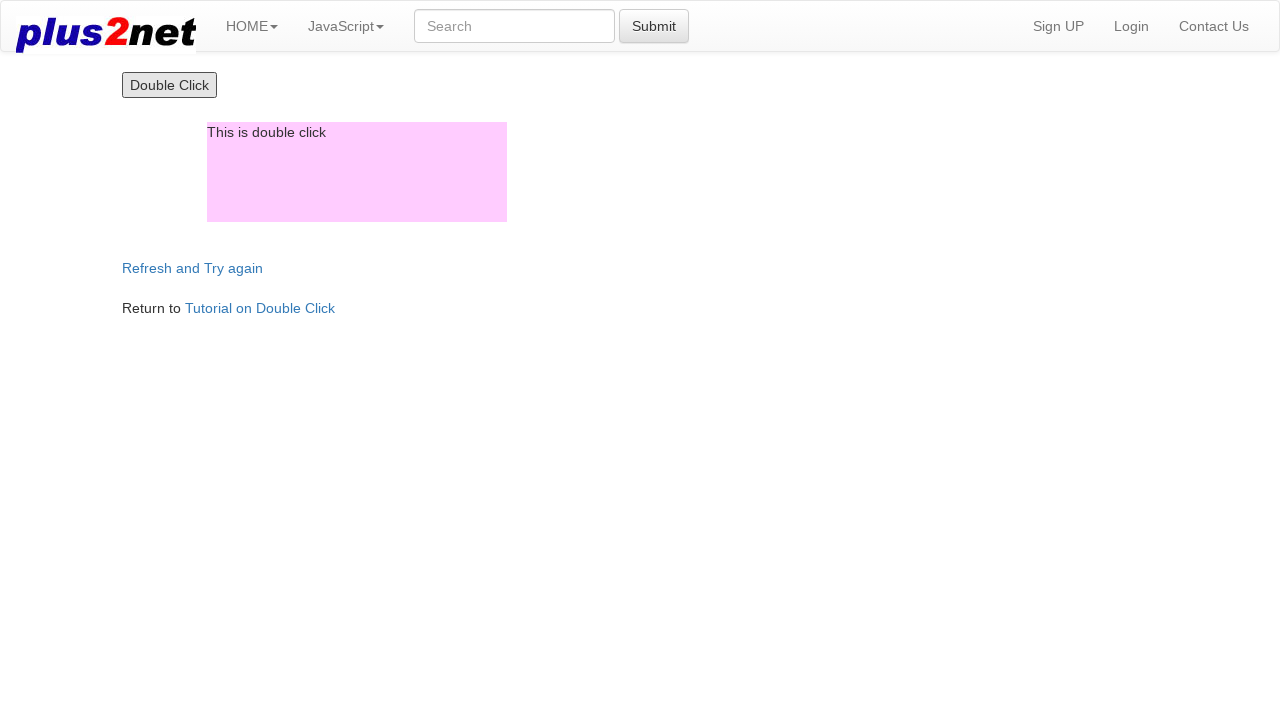

Located the confirmation message box
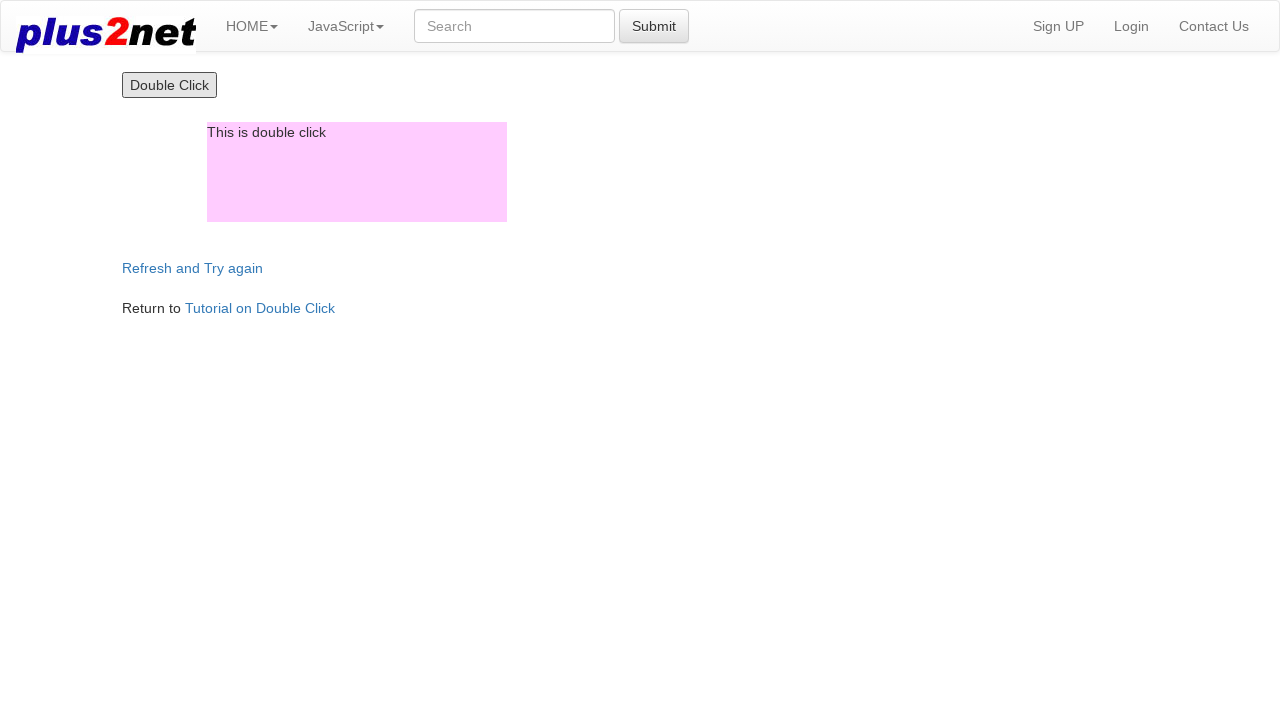

Verified confirmation message 'This is double click' appears
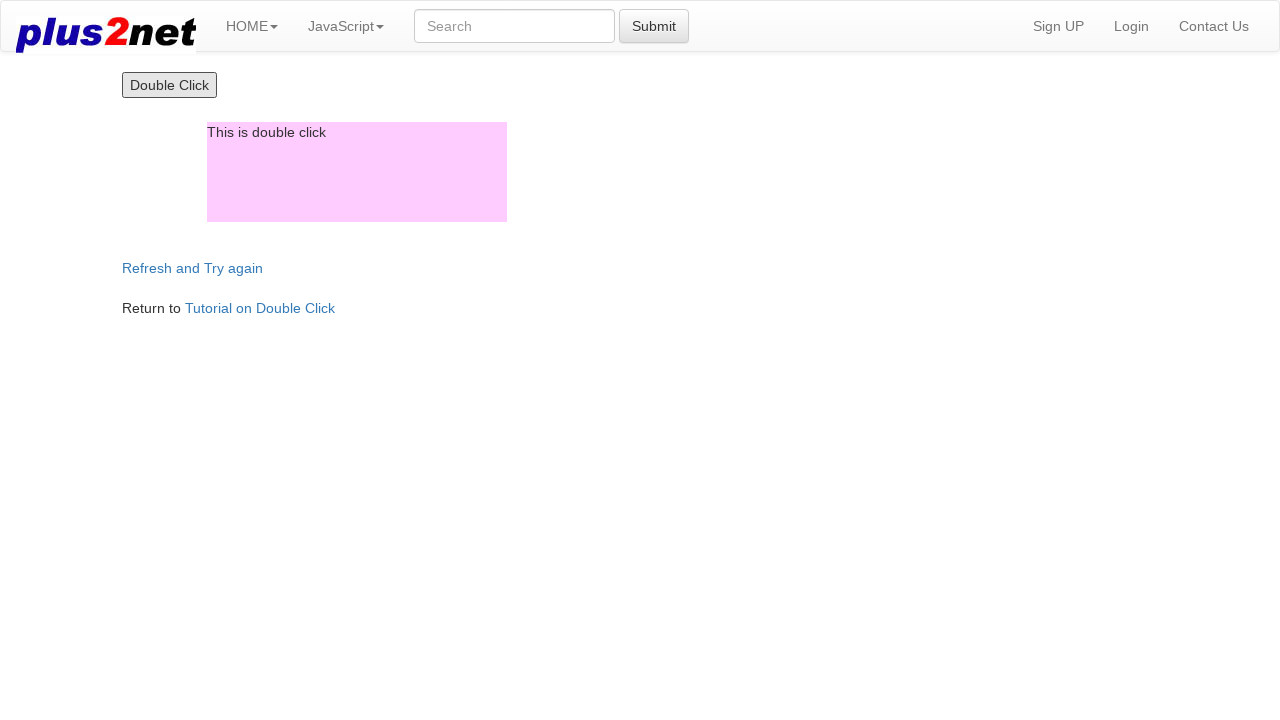

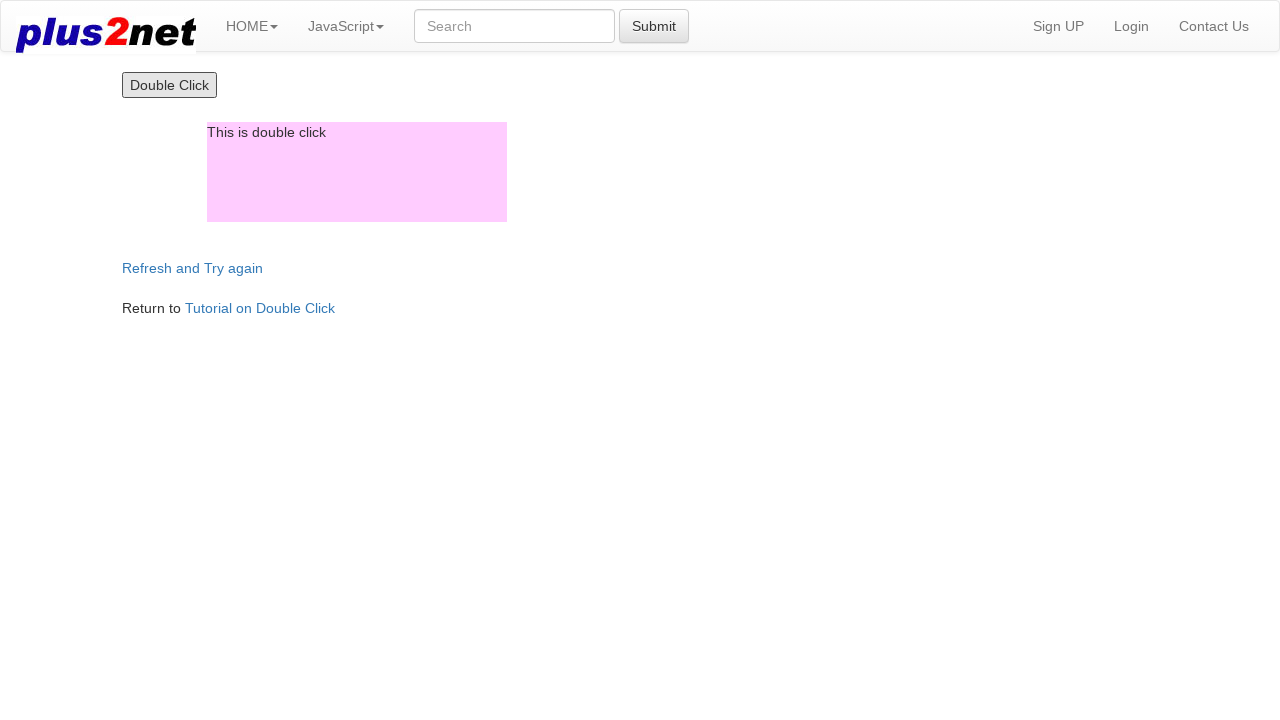